Tests drag and drop functionality by dragging an element from one container to another

Starting URL: https://grotechminds.com/drag-and-drop/

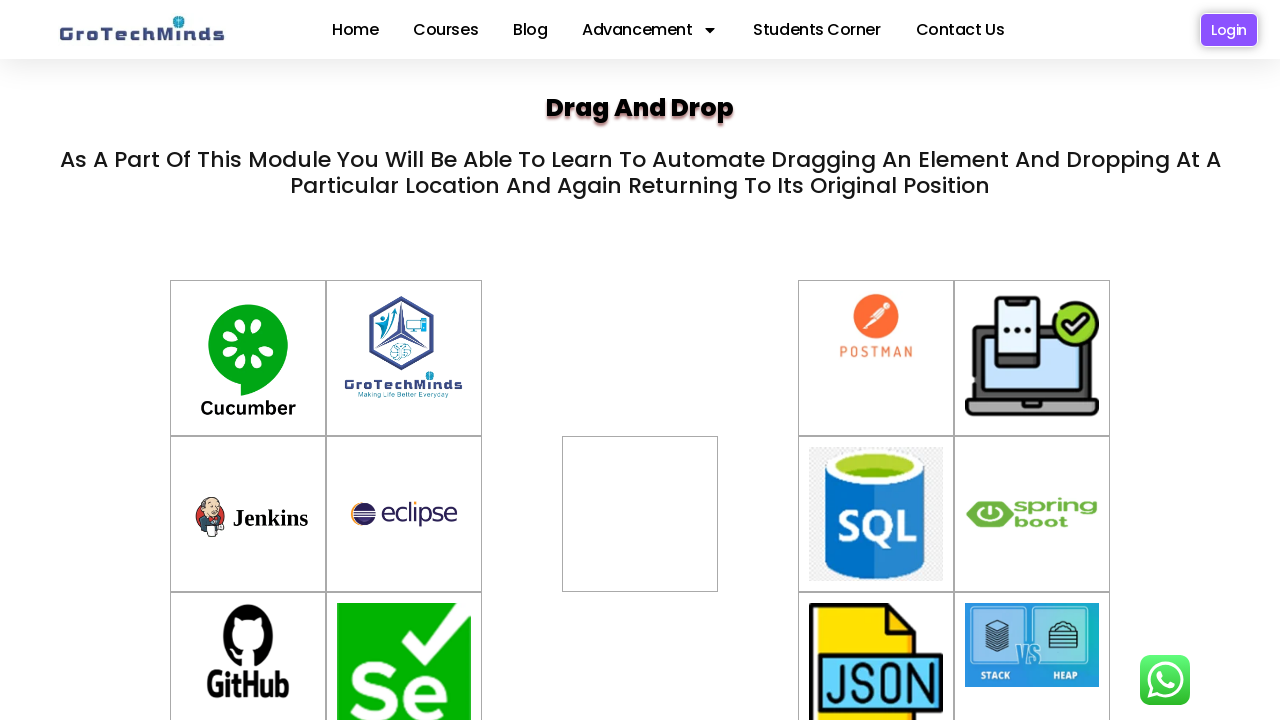

Located draggable element with id 'container-6'
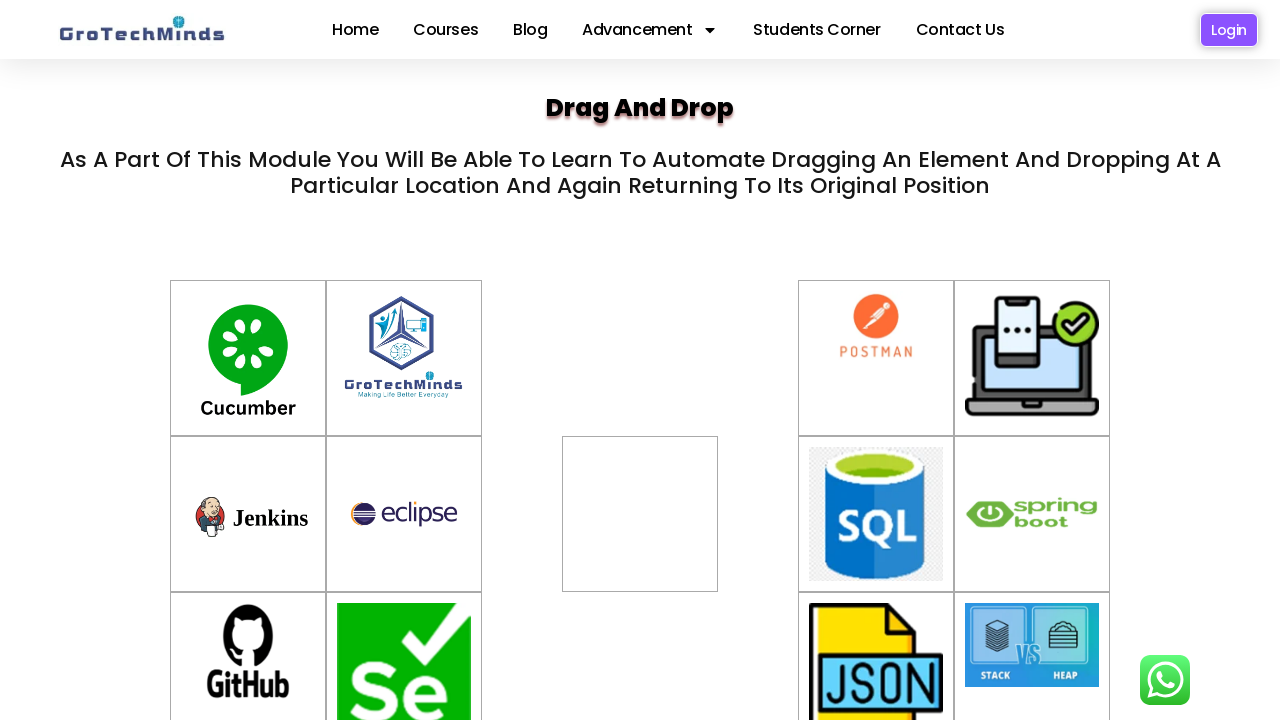

Located drop target with id 'div2'
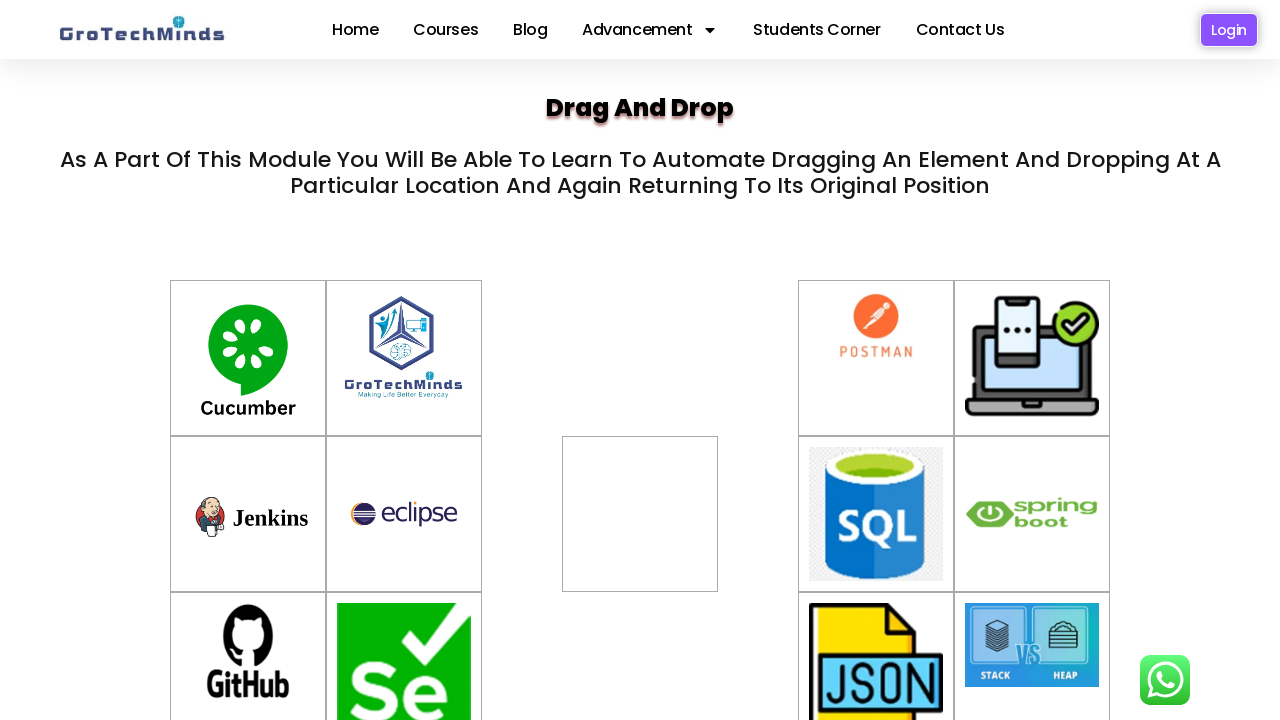

Performed drag and drop operation from container-6 to div2 at (640, 514)
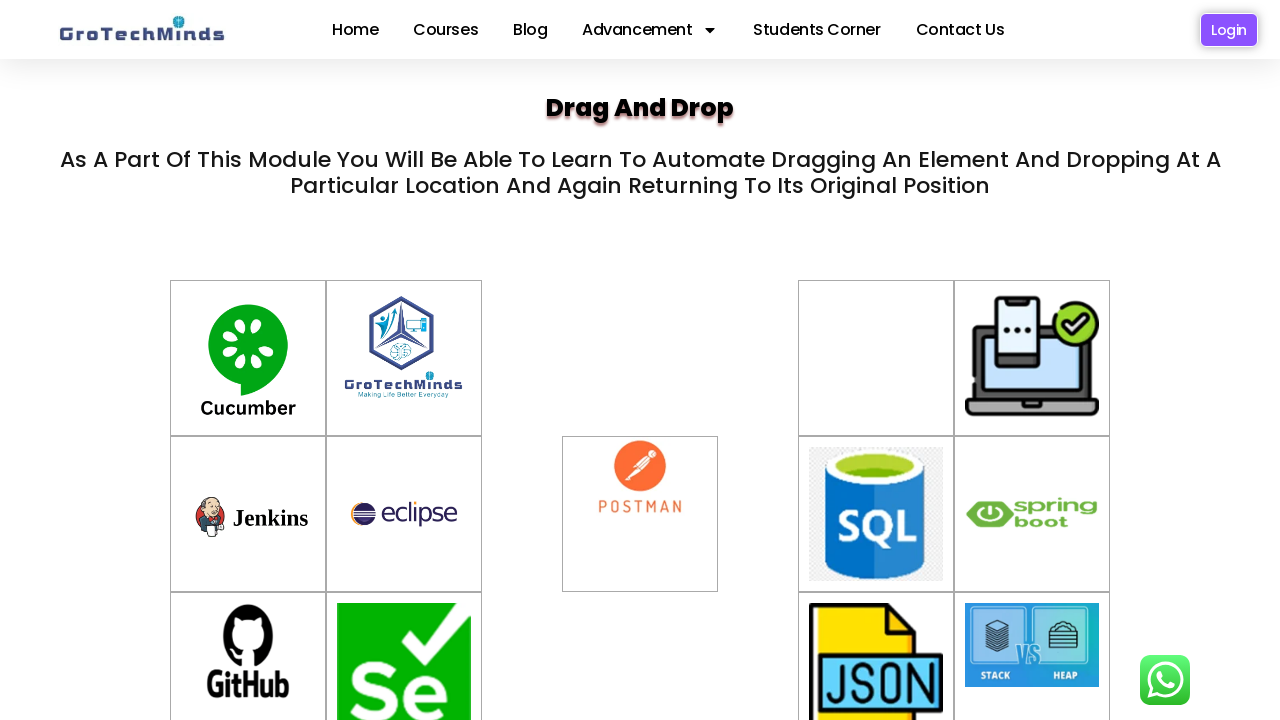

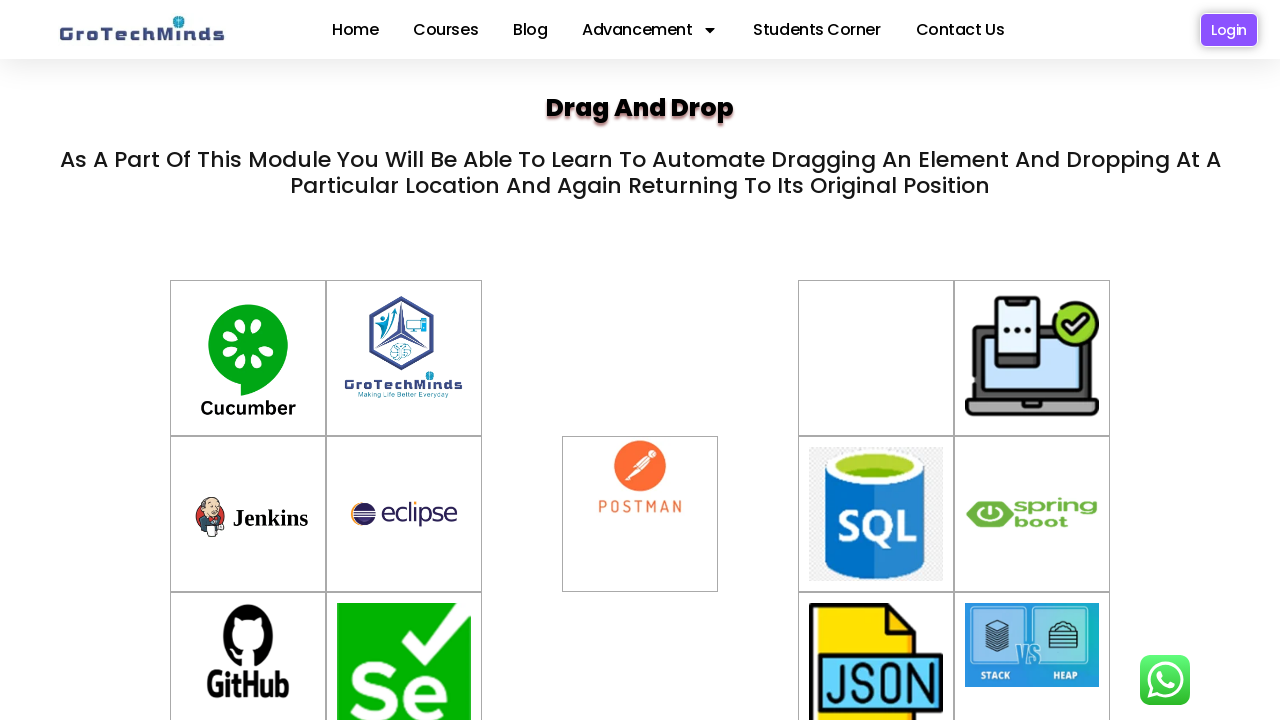